Tests form interaction on an Angular practice page by filling a name field, clicking the shop button using JavaScript execution, and scrolling to the bottom of the page

Starting URL: https://rahulshettyacademy.com/angularpractice/

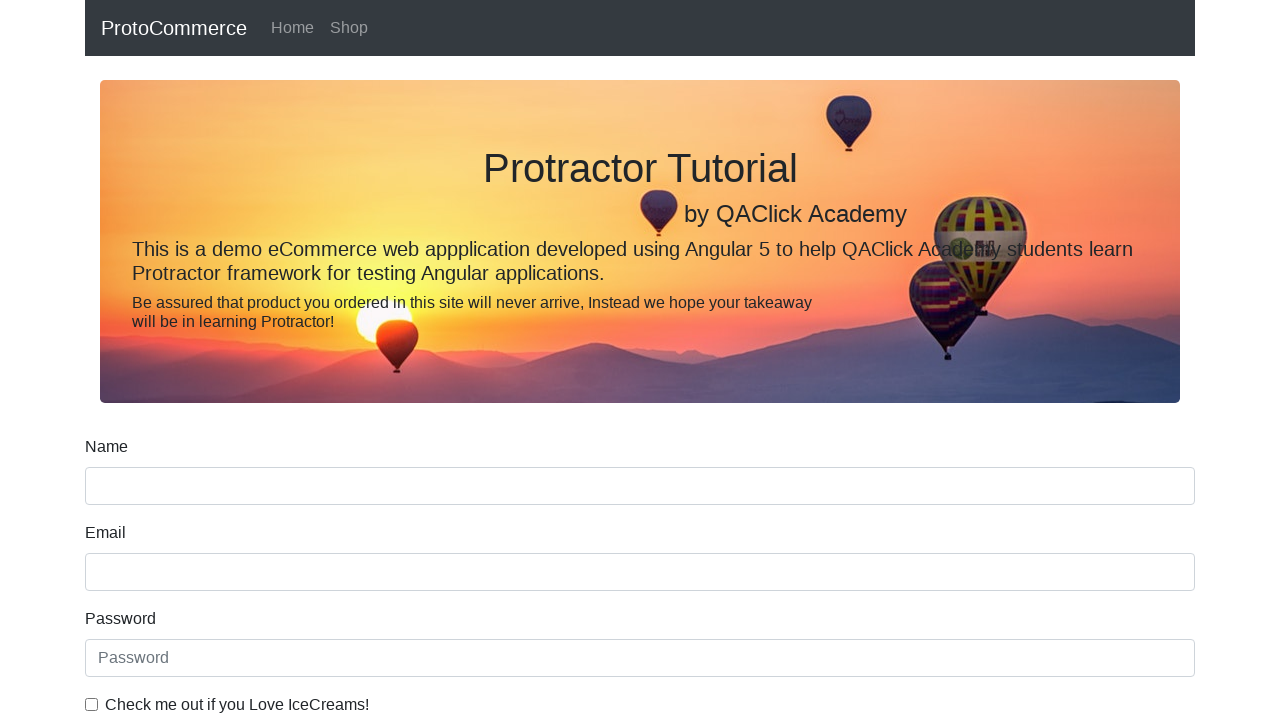

Filled name field with 'Haroon' on input[name='name']
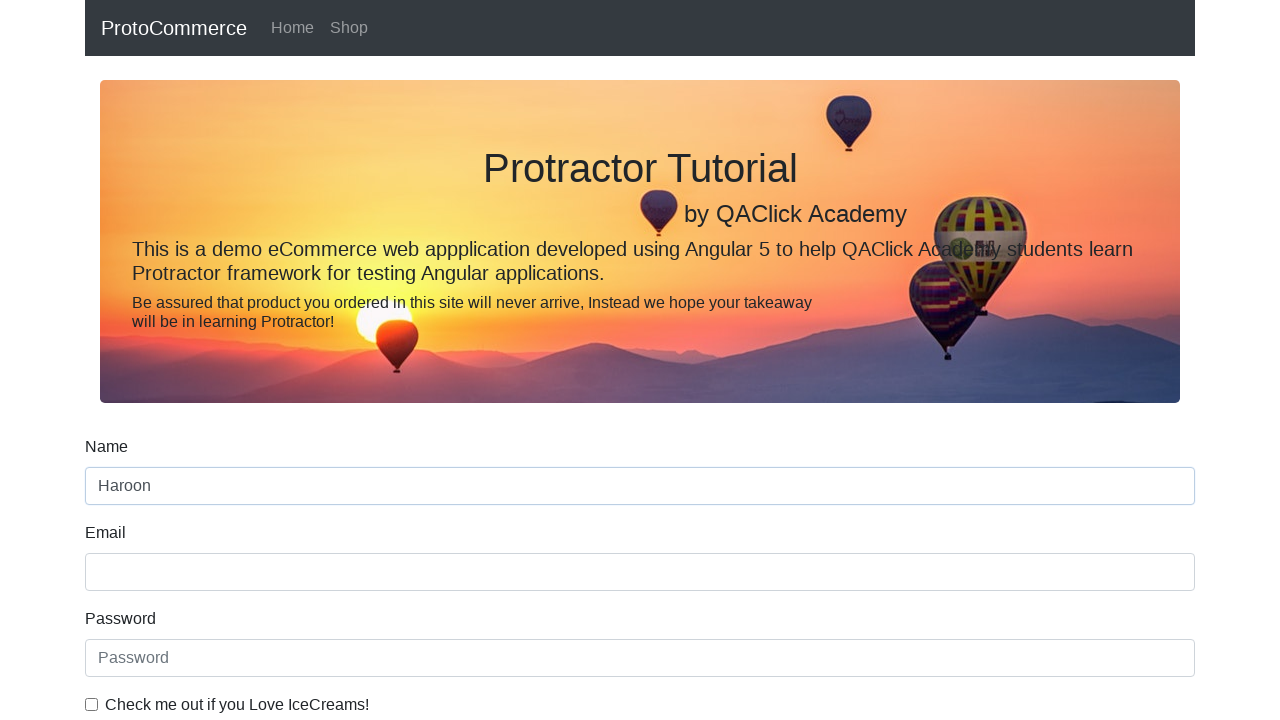

Clicked the shop button at (349, 28) on a[href*='shop']
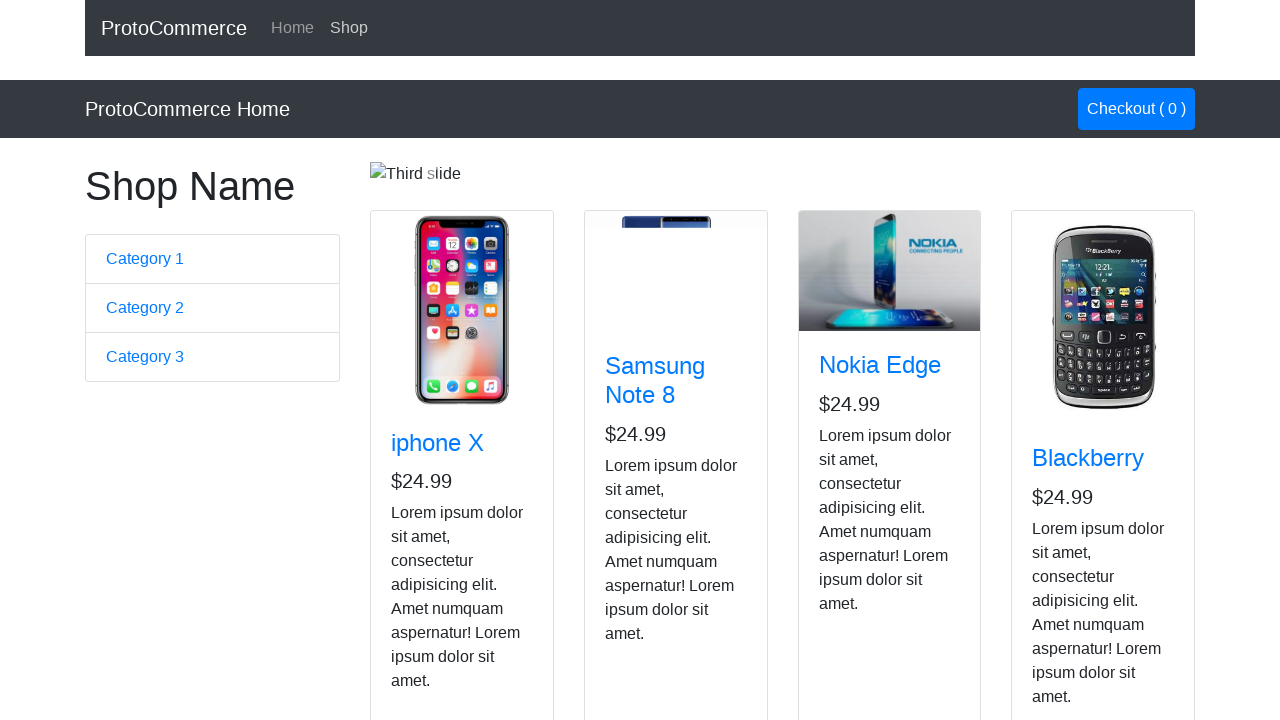

Scrolled to the bottom of the page
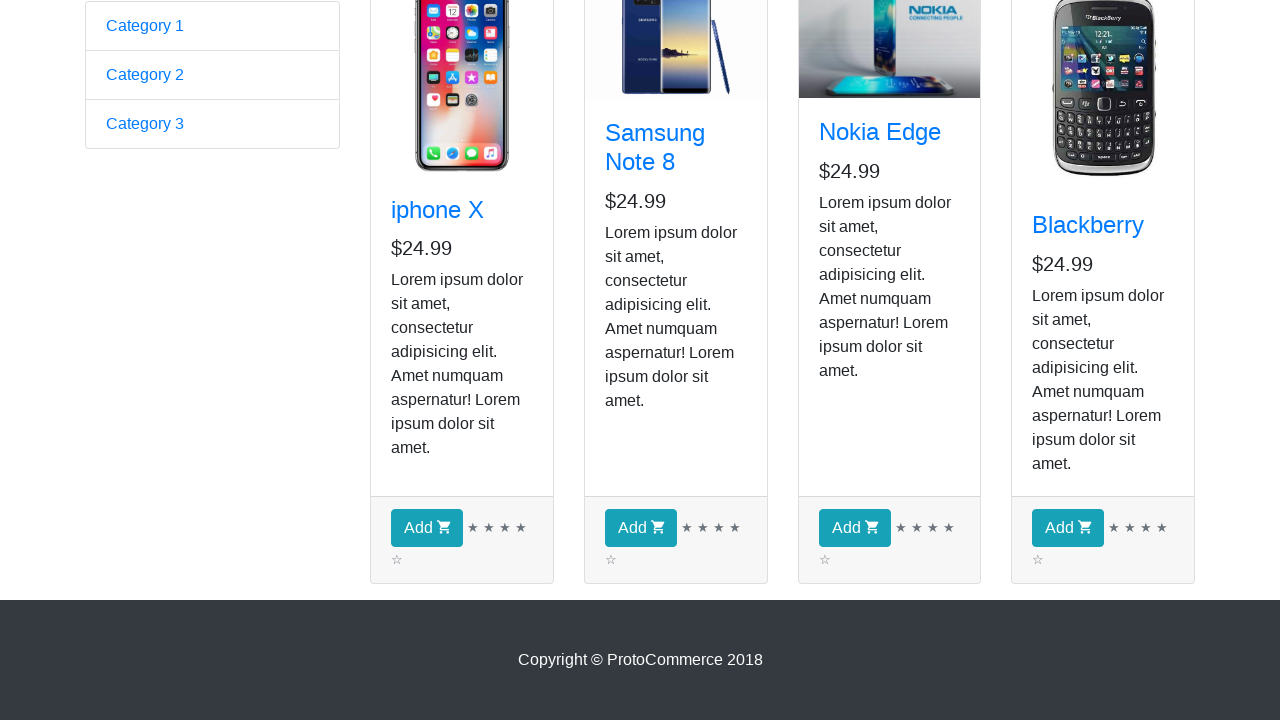

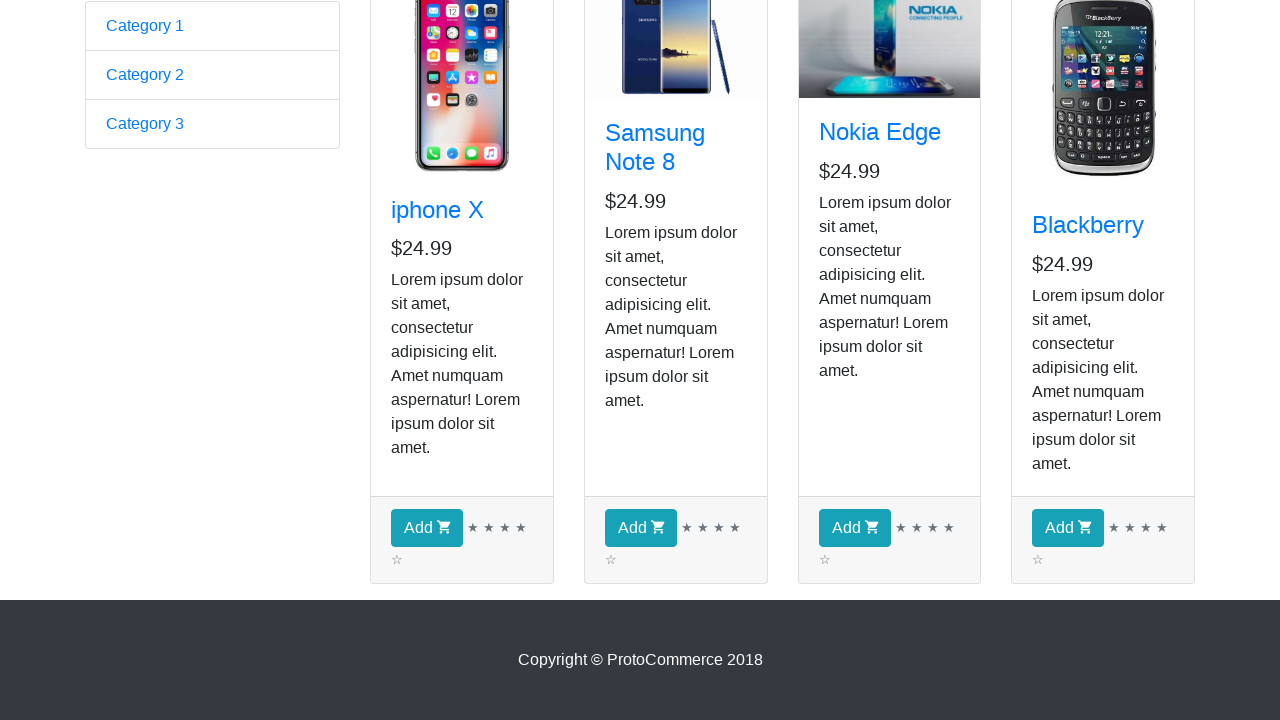